Tests double-click functionality on W3Schools demo page by double-clicking text within an iframe and verifying the style change

Starting URL: https://www.w3schools.com/tags/tryit.asp?filename=tryhtml5_ev_ondblclick2

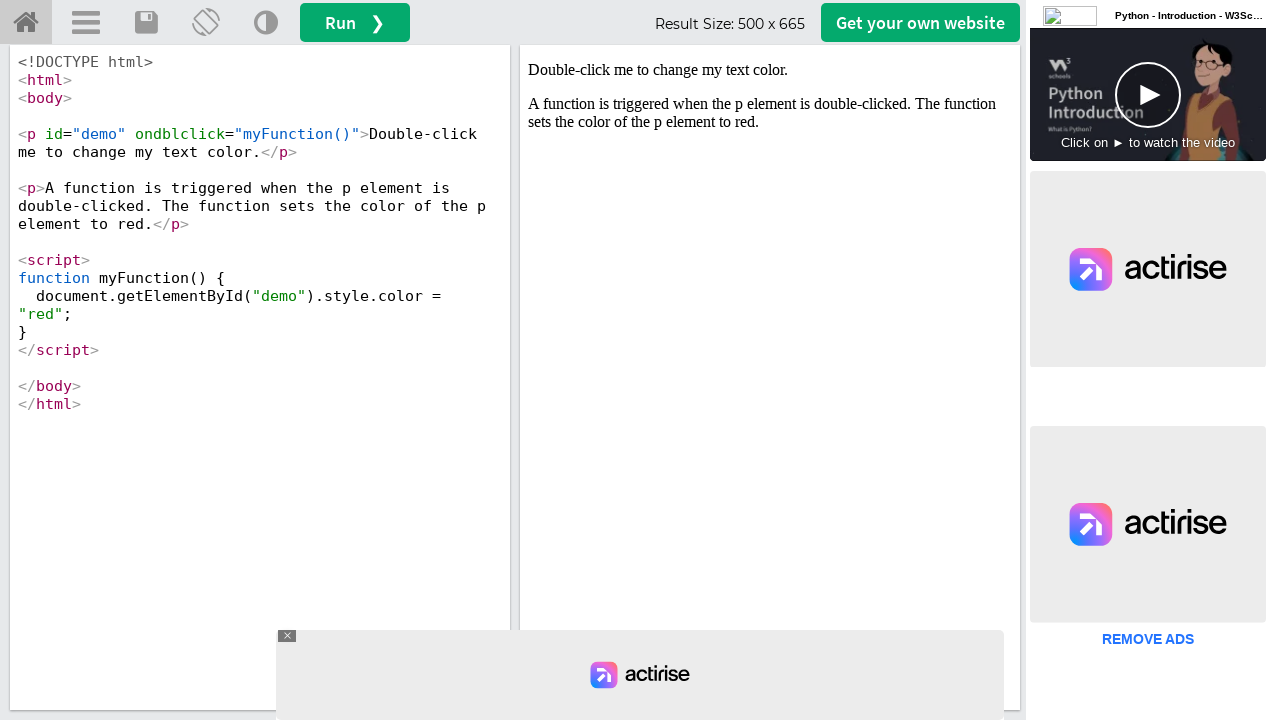

Located iframe#iframeResult containing the demo
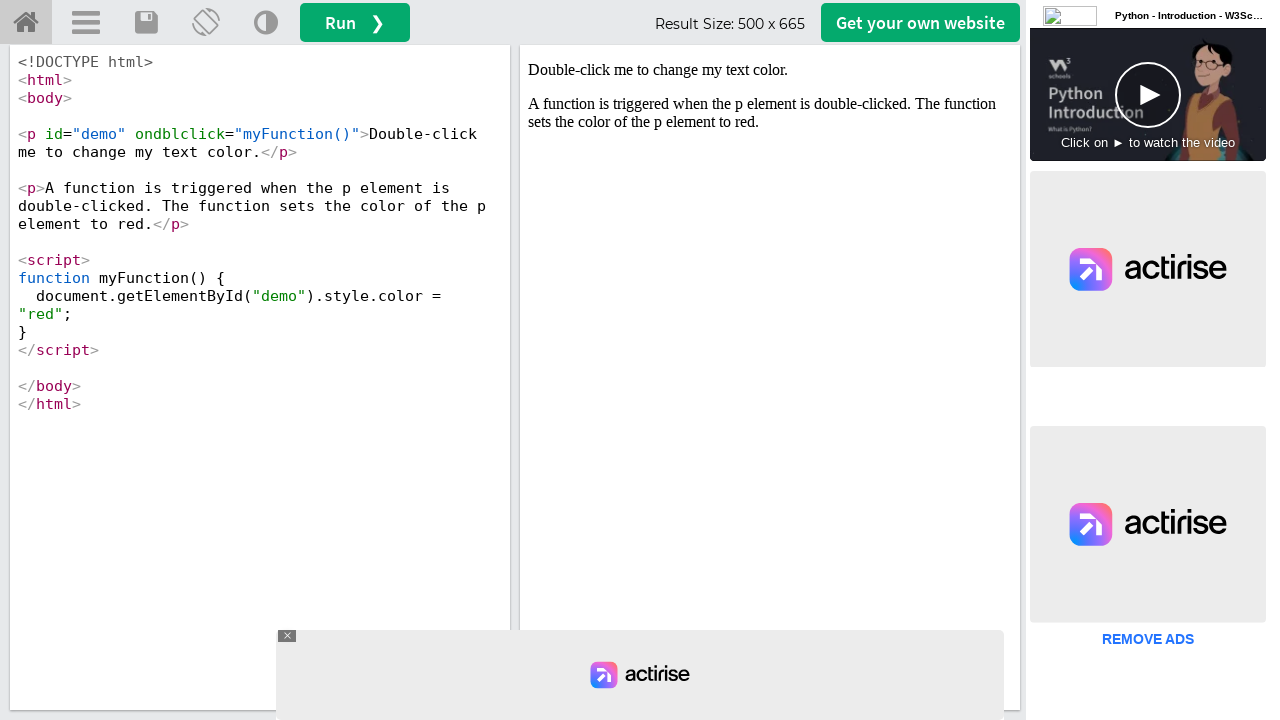

Located clickable text element (p#demo) within iframe
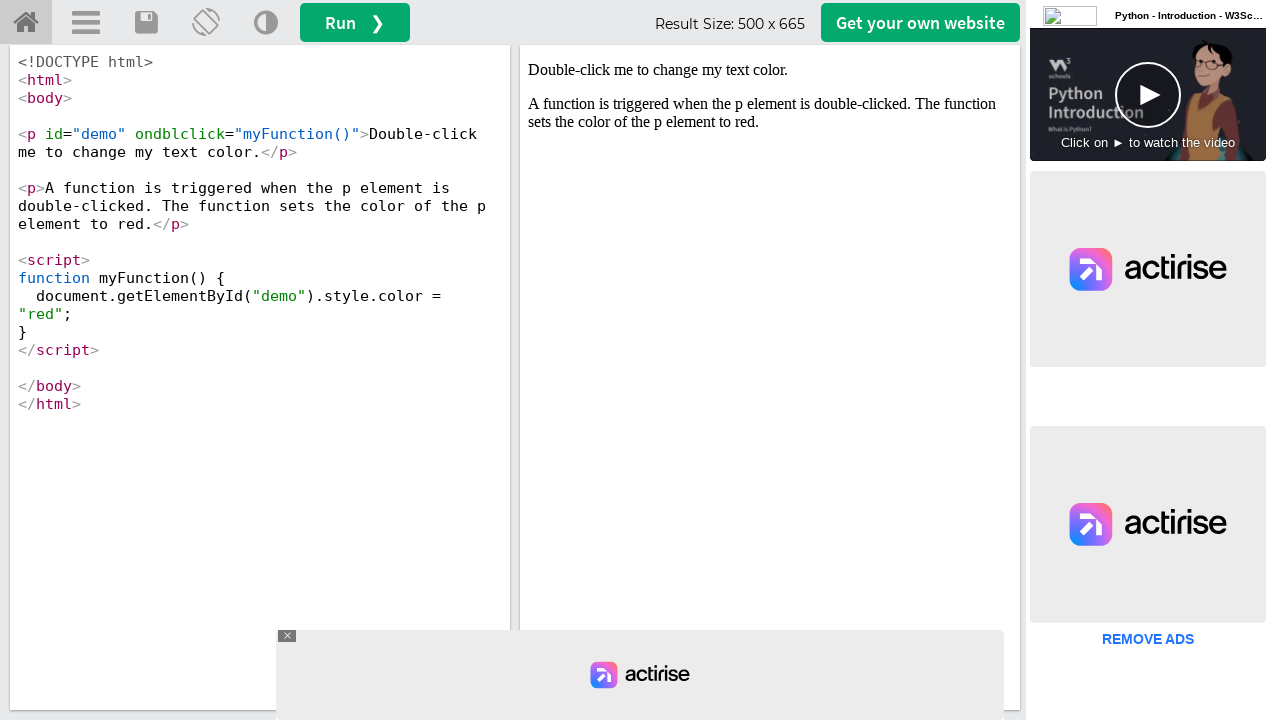

Double-clicked the text element at (770, 70) on iframe#iframeResult >> internal:control=enter-frame >> p#demo
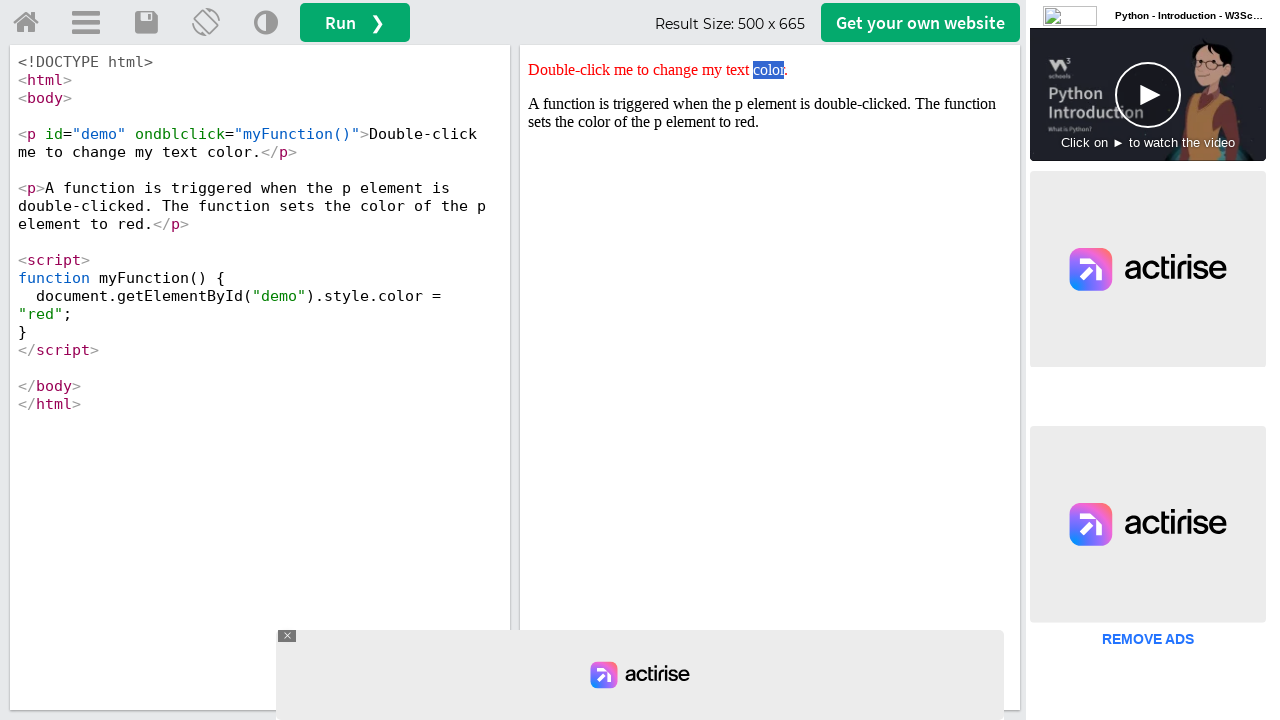

Located text element with red color style
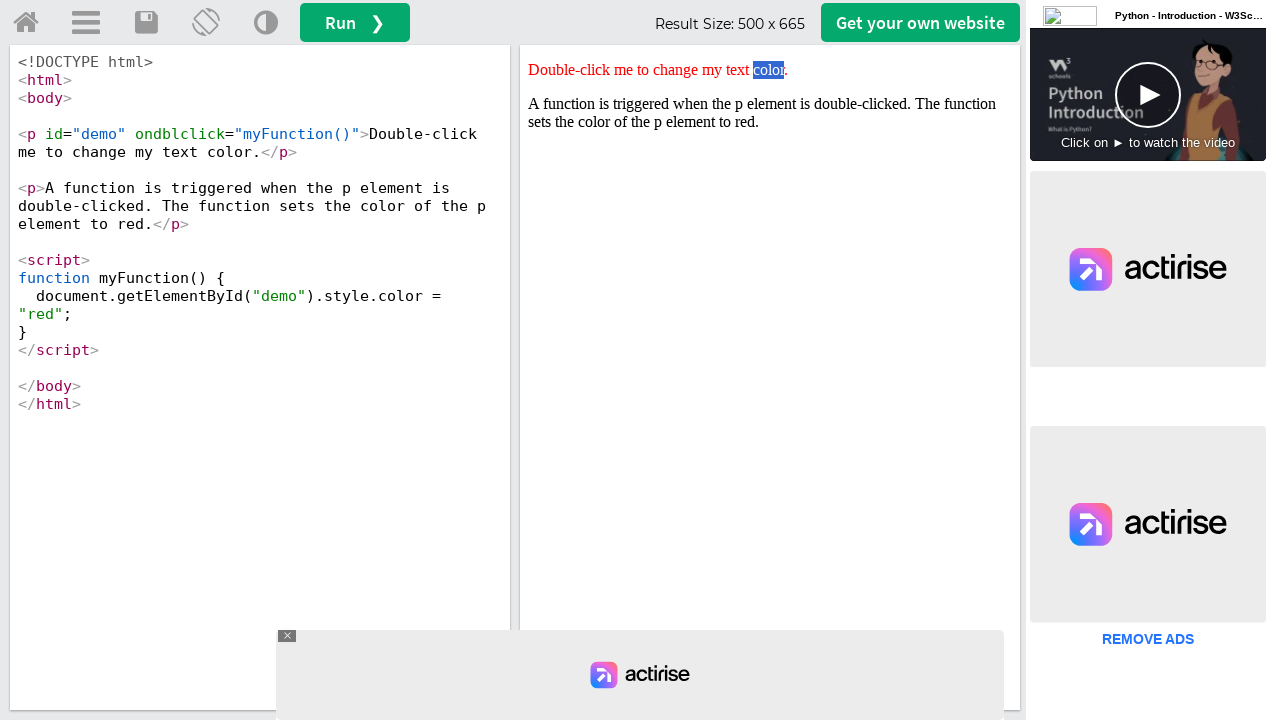

Verified text color changed to red after double-click
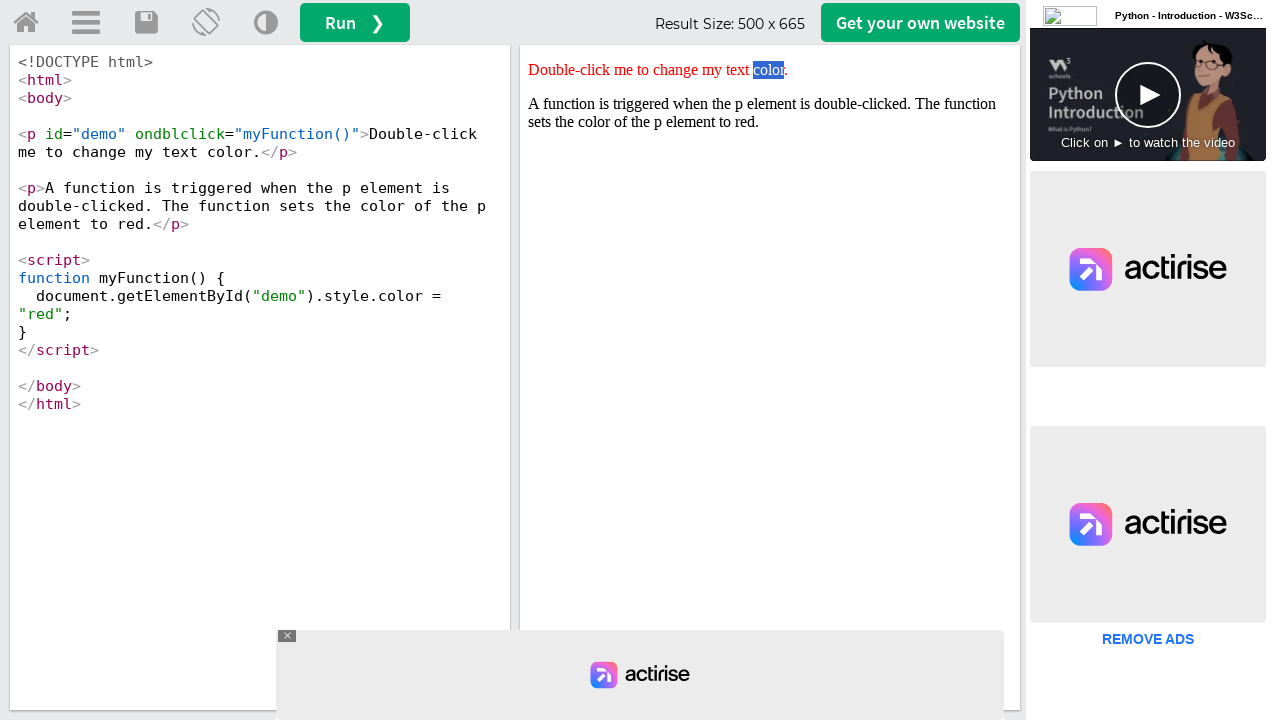

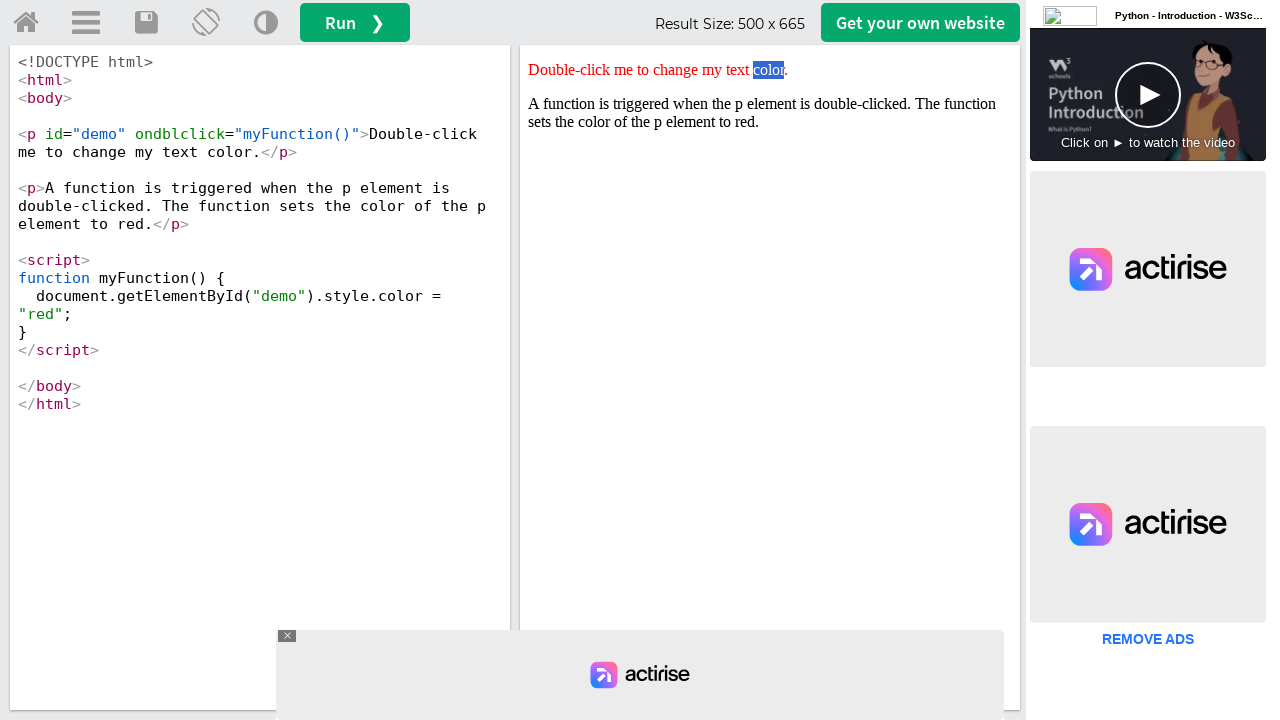